Fills out a registration form using keyboard navigation (TAB key) to move between fields and submits by checking the agreement checkbox

Starting URL: https://naveenautomationlabs.com/opencart/index.php?route=account/register

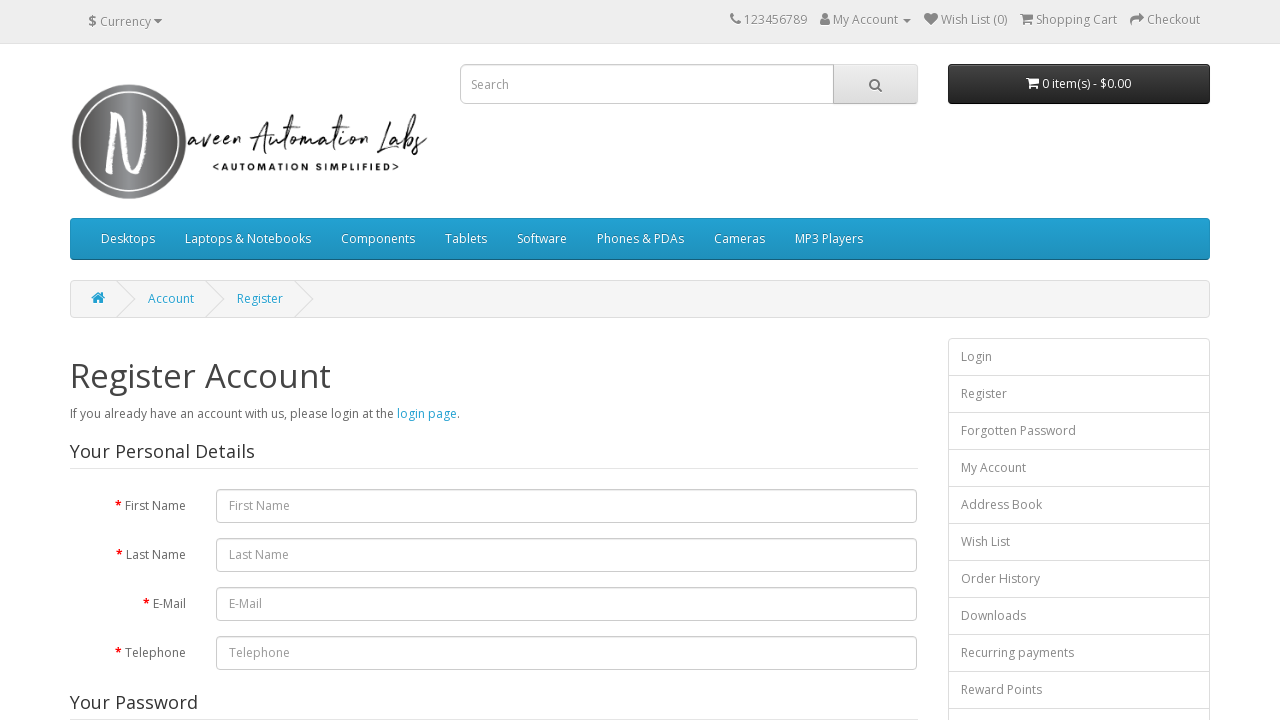

Filled first name field with 'Mita' on #input-firstname
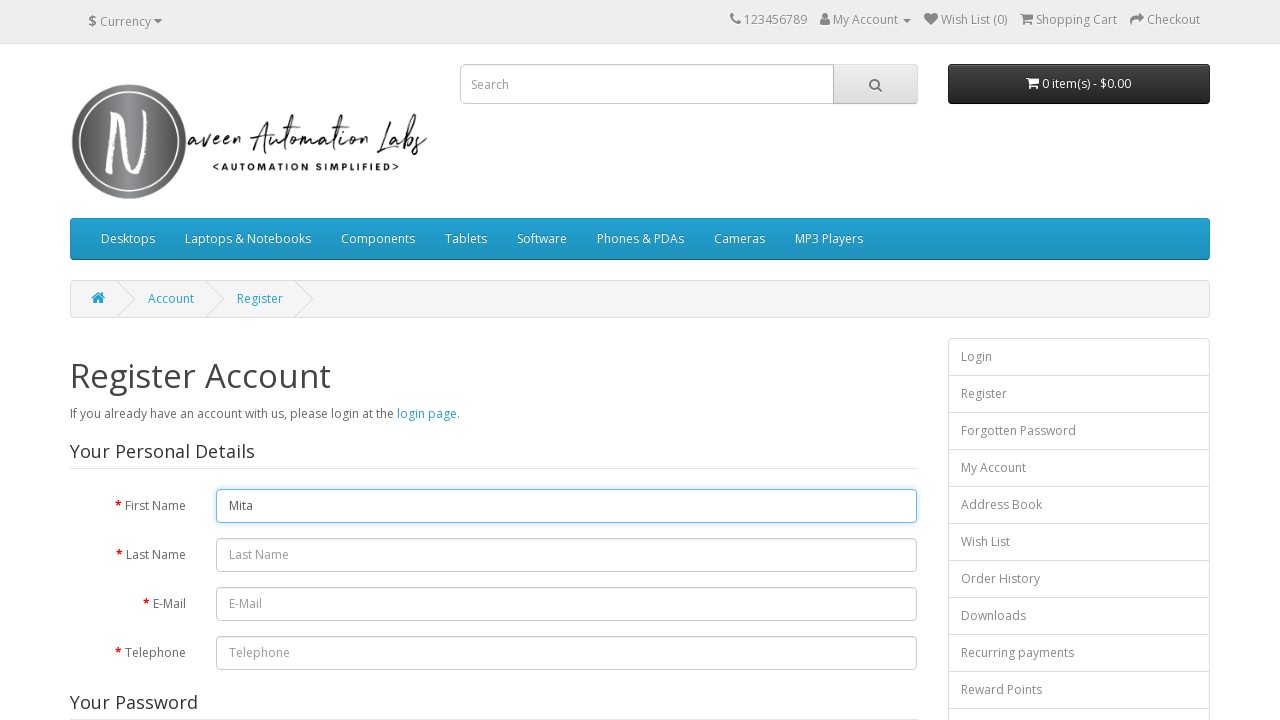

Pressed TAB to move from first name to last name field on #input-firstname
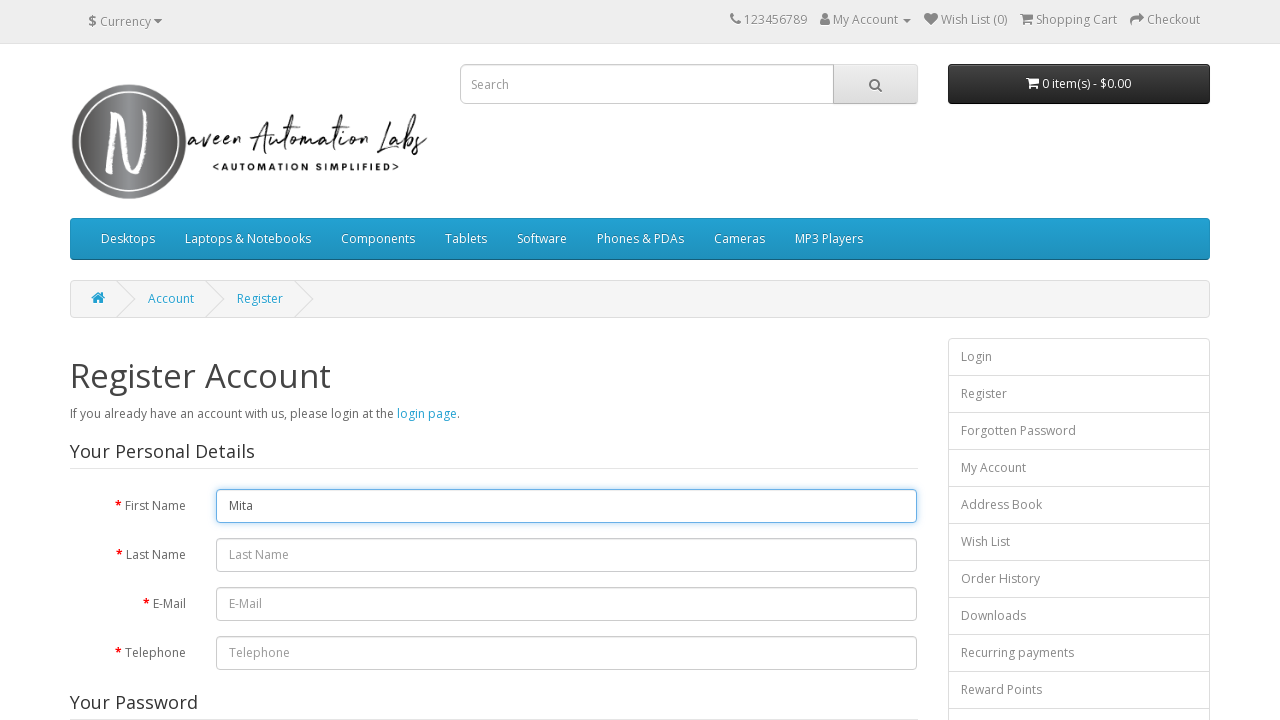

Filled last name field with 'automation' on #input-lastname
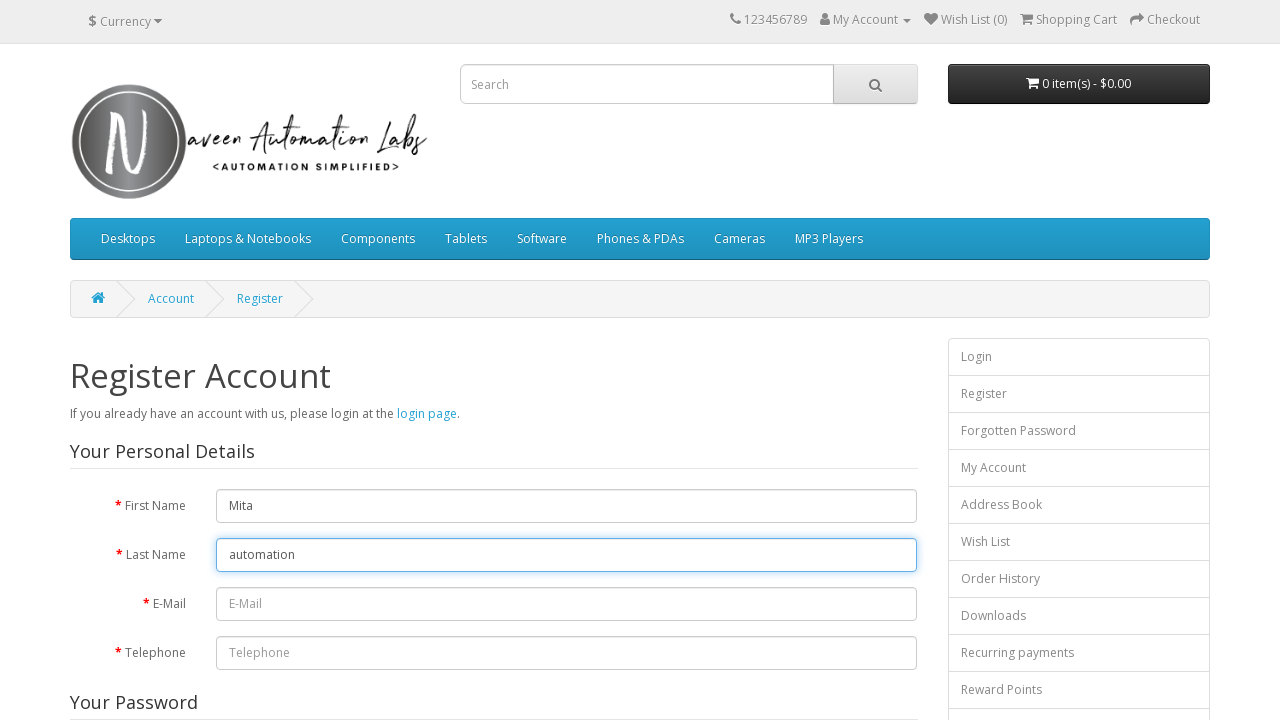

Pressed TAB to move from last name to email field on #input-lastname
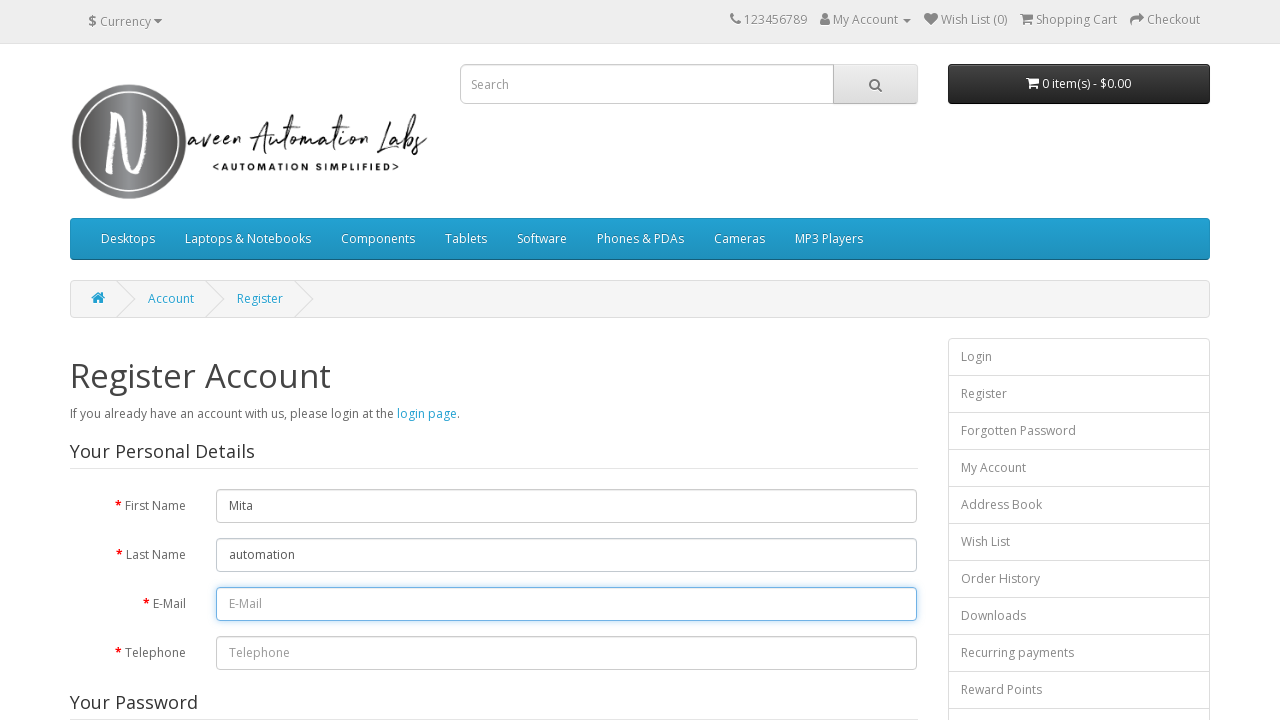

Filled email field with 'automation@gmail.com' on #input-email
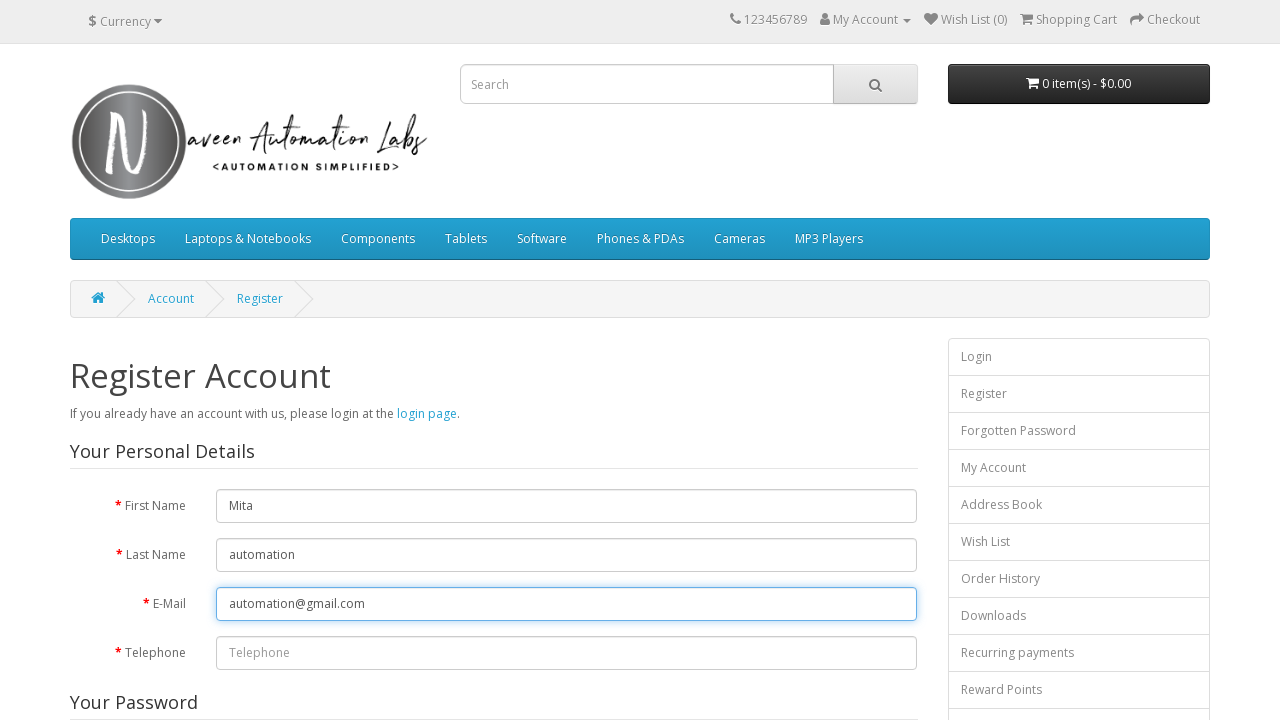

Pressed TAB to move from email to telephone field on #input-email
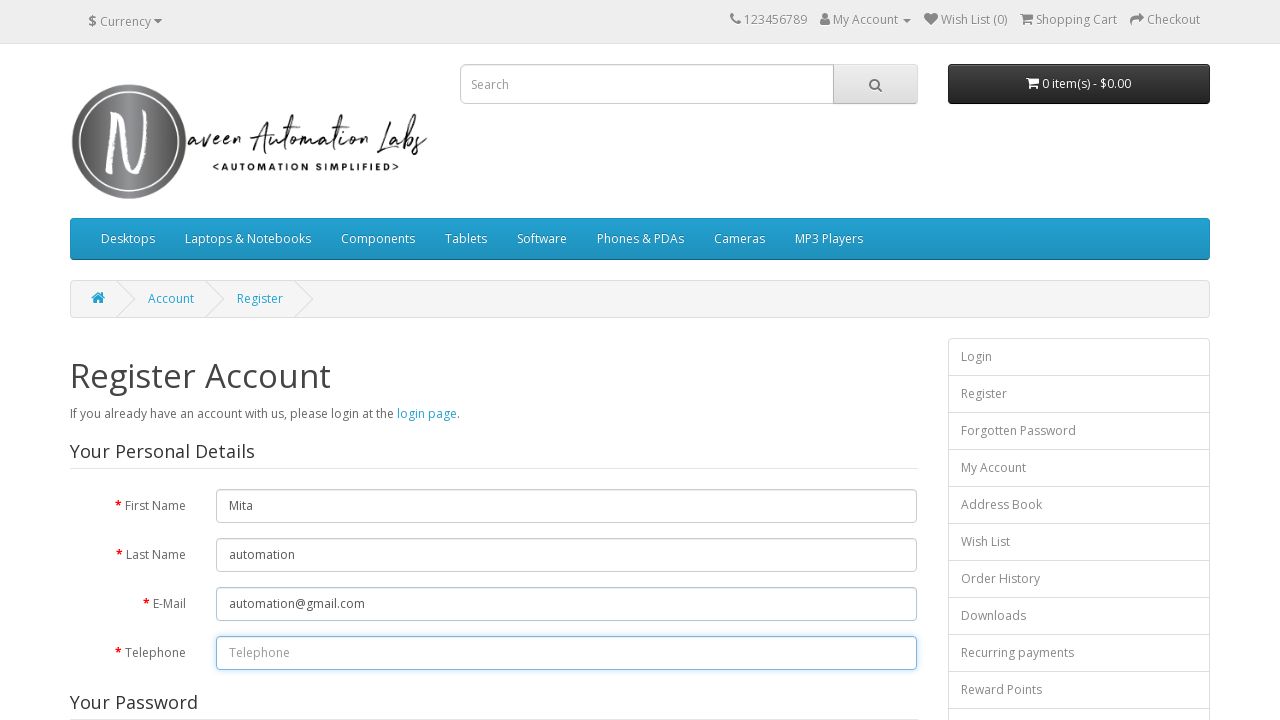

Filled telephone field with '7898989898' on #input-telephone
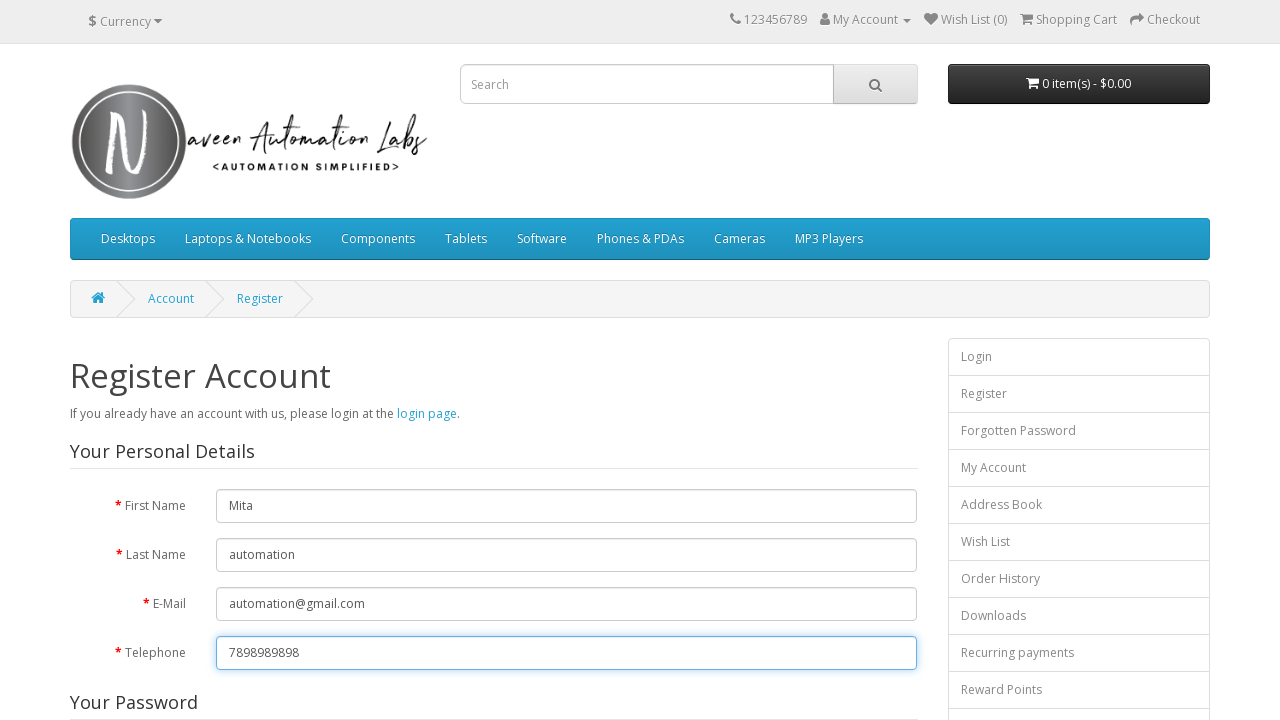

Pressed TAB to move from telephone to password field on #input-telephone
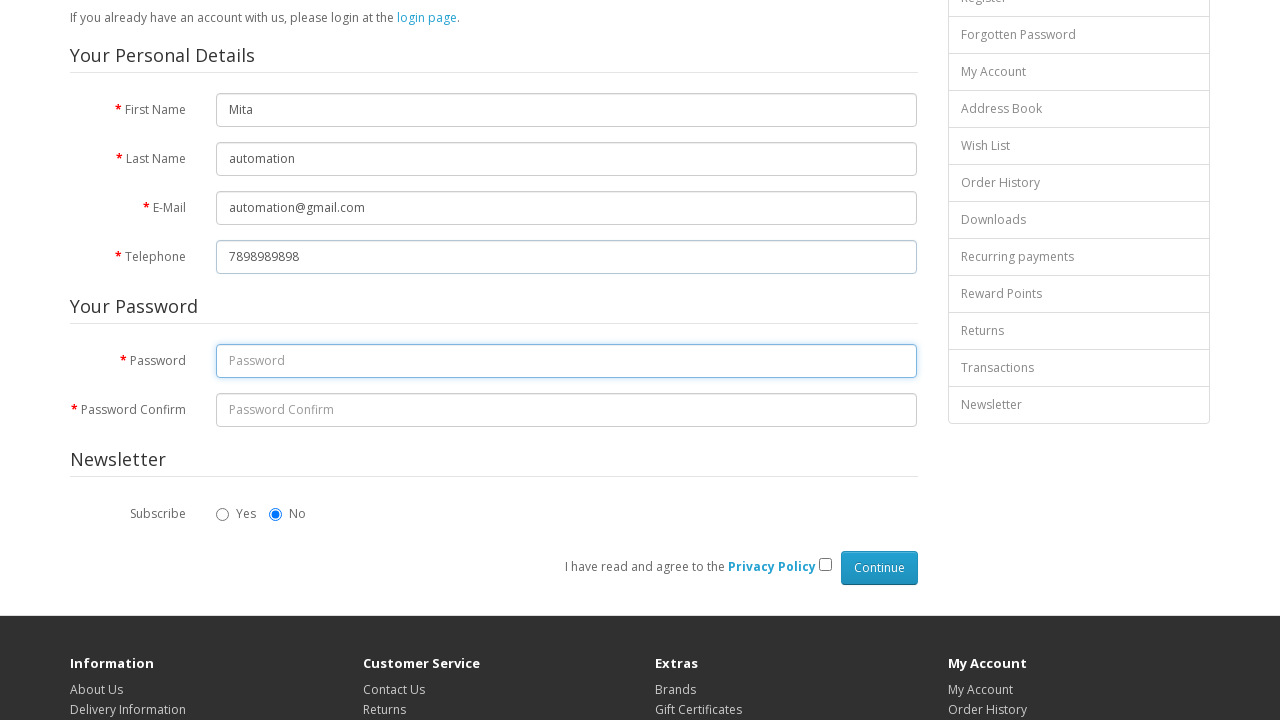

Filled password field with 'automation@123' on #input-password
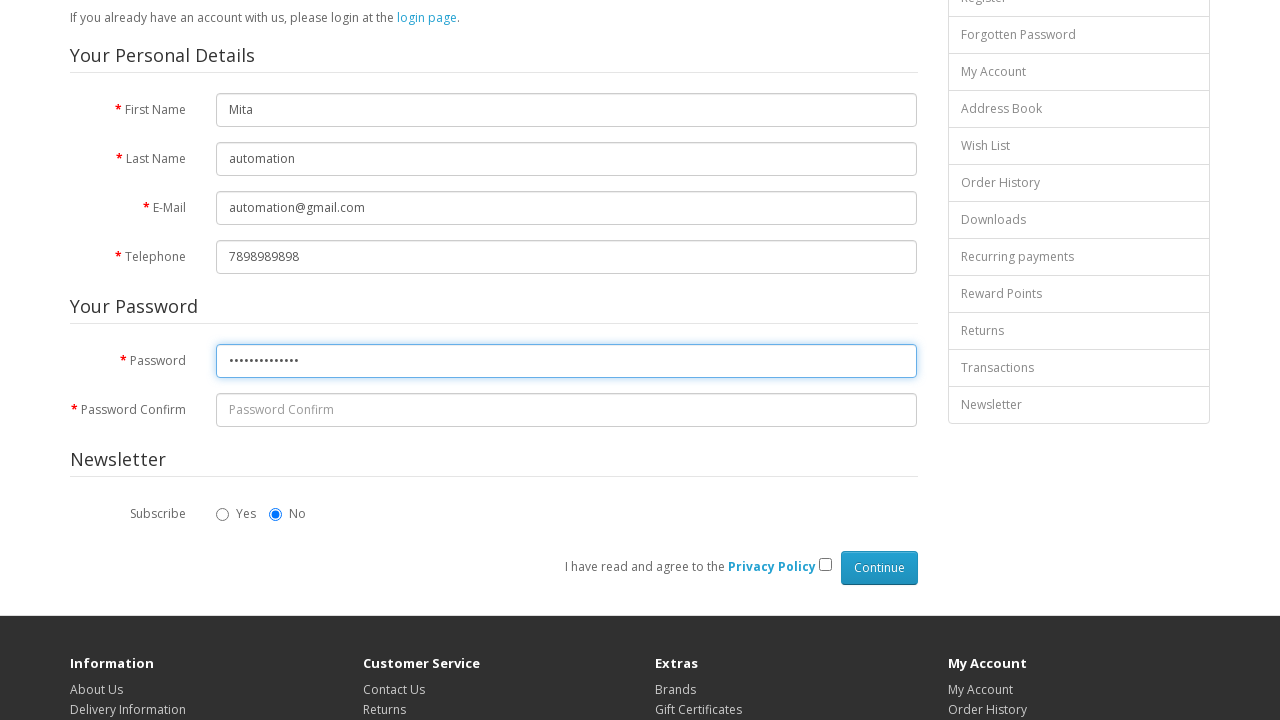

Pressed TAB to move from password to confirm password field on #input-password
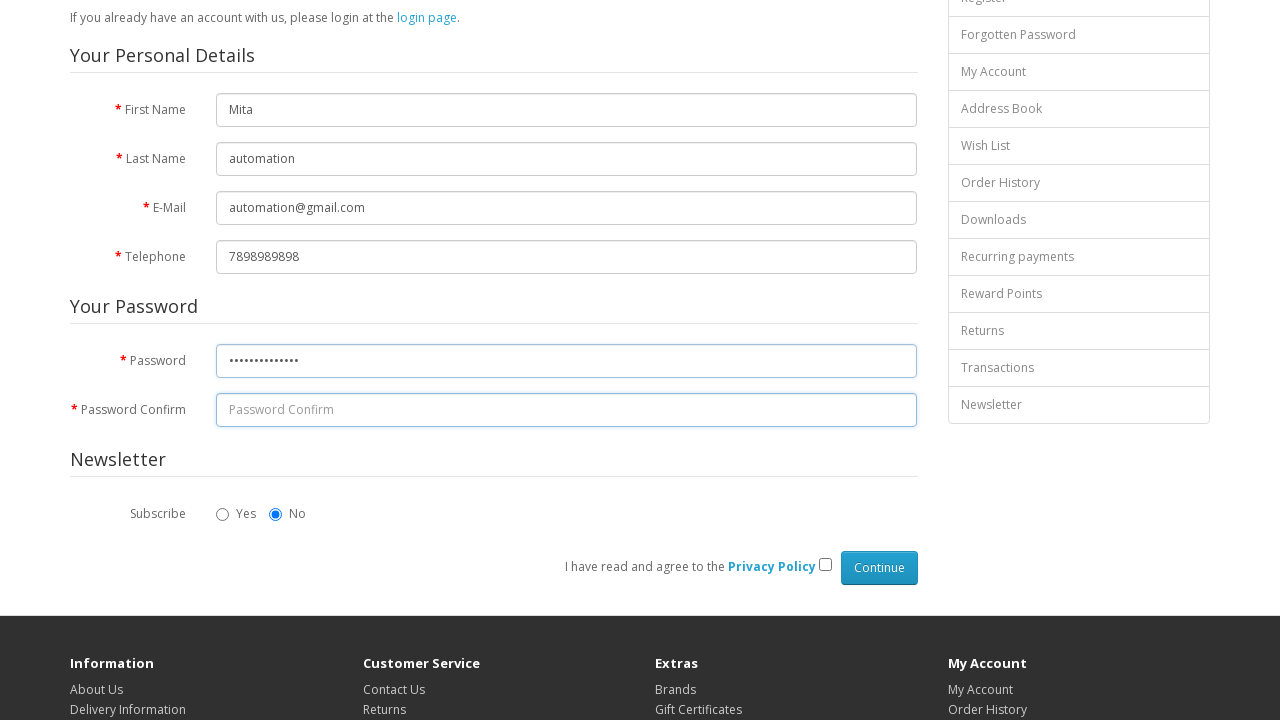

Filled confirm password field with 'automation@123' on #input-confirm
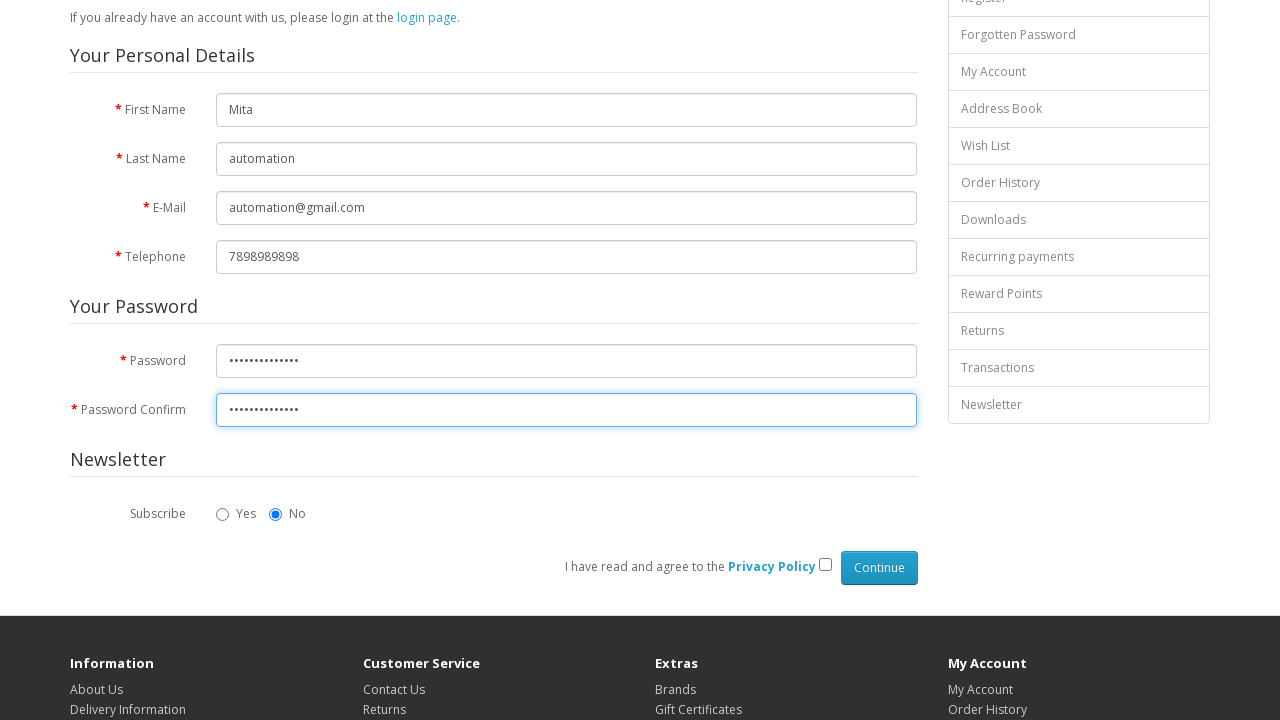

Pressed TAB to navigate past confirm password field on #input-confirm
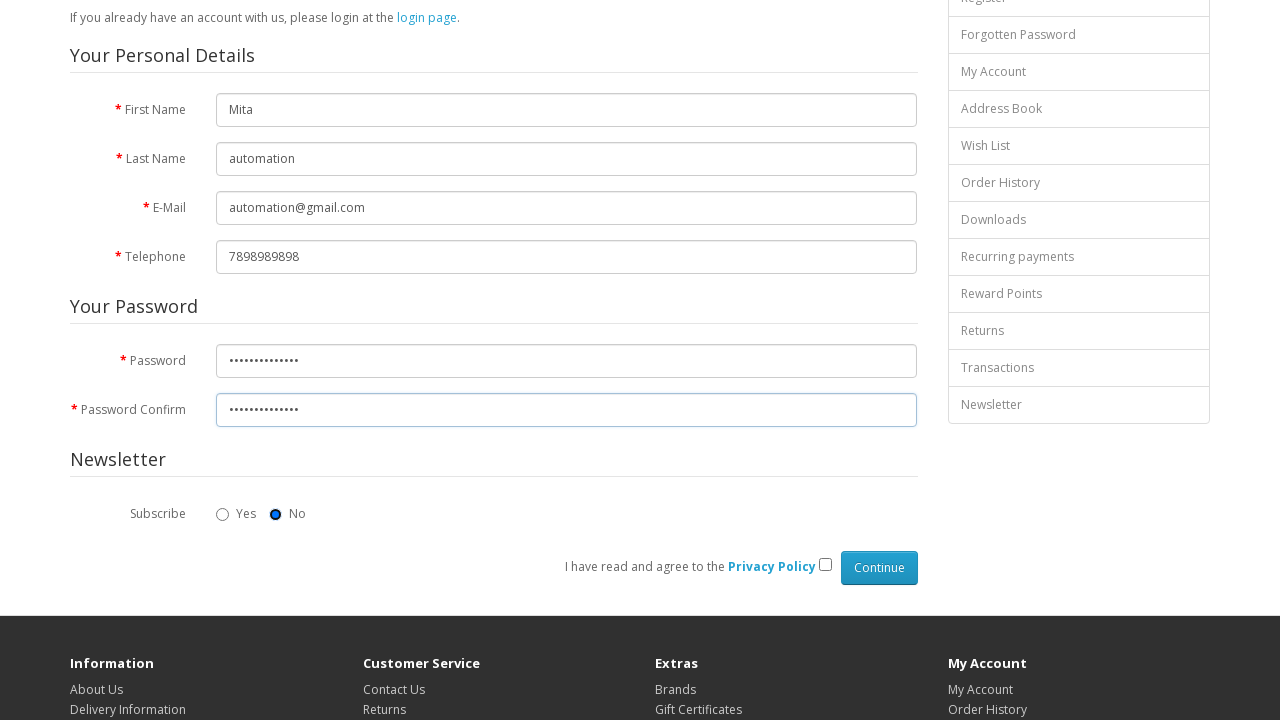

Pressed TAB to navigate to next form element
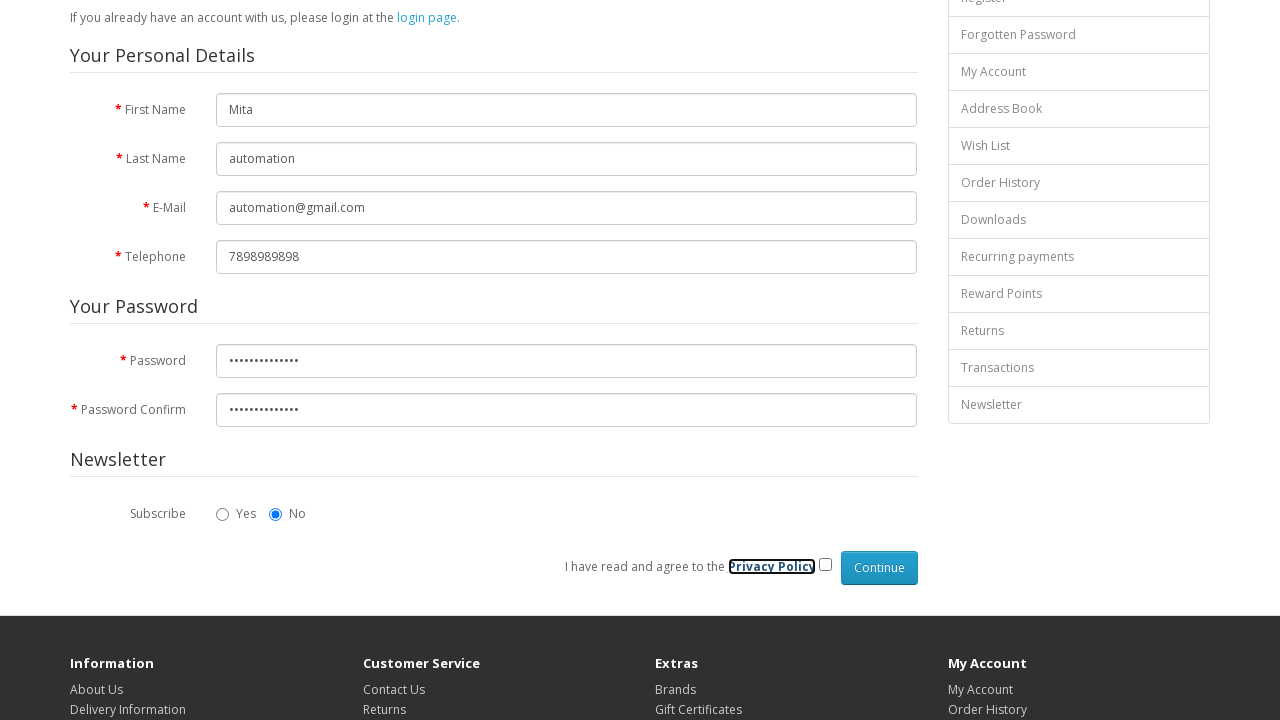

Pressed TAB to navigate to next form element
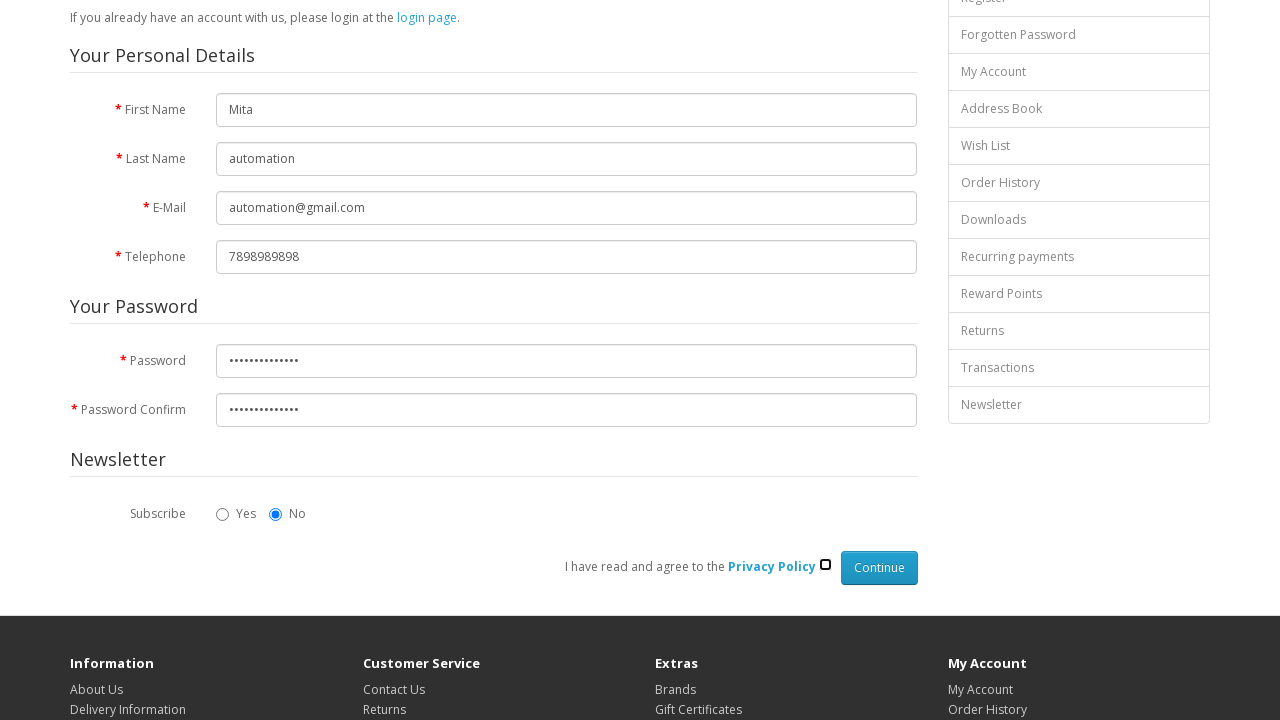

Pressed Space to check the agreement checkbox
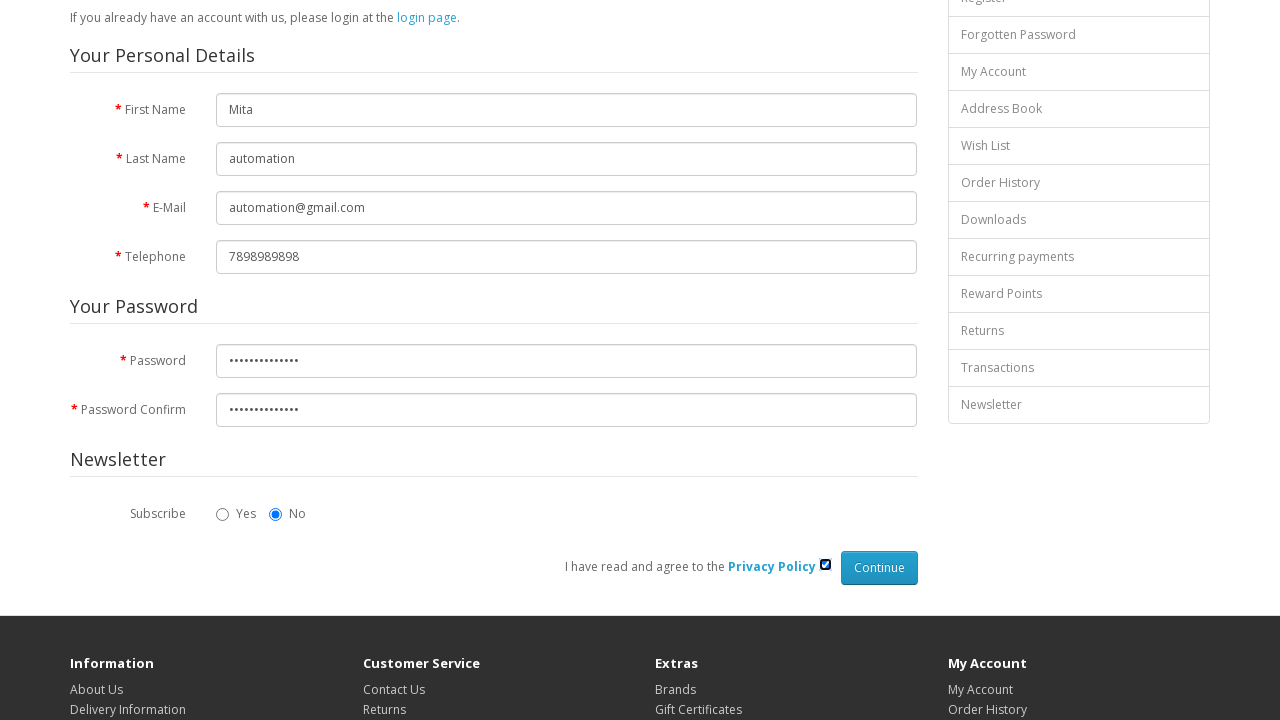

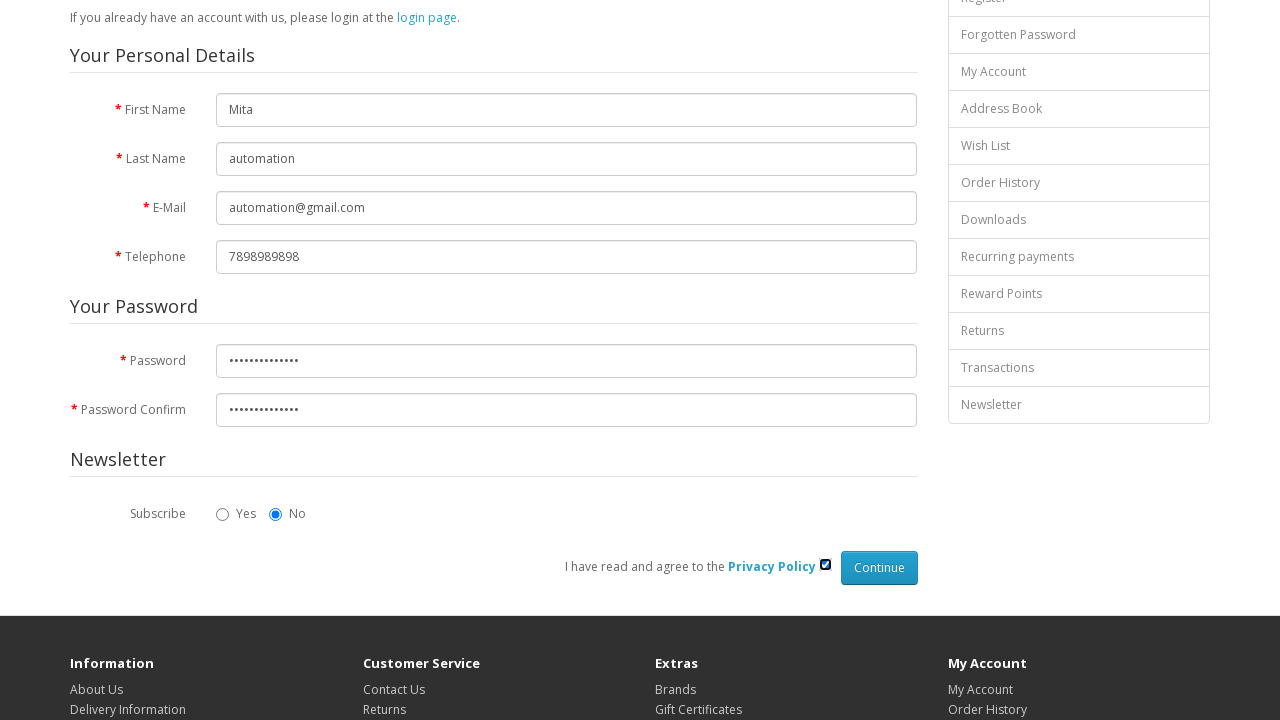